Tests page scrolling functionality by navigating to BigBasket website and performing a page down scroll action

Starting URL: https://www.bigbasket.com/

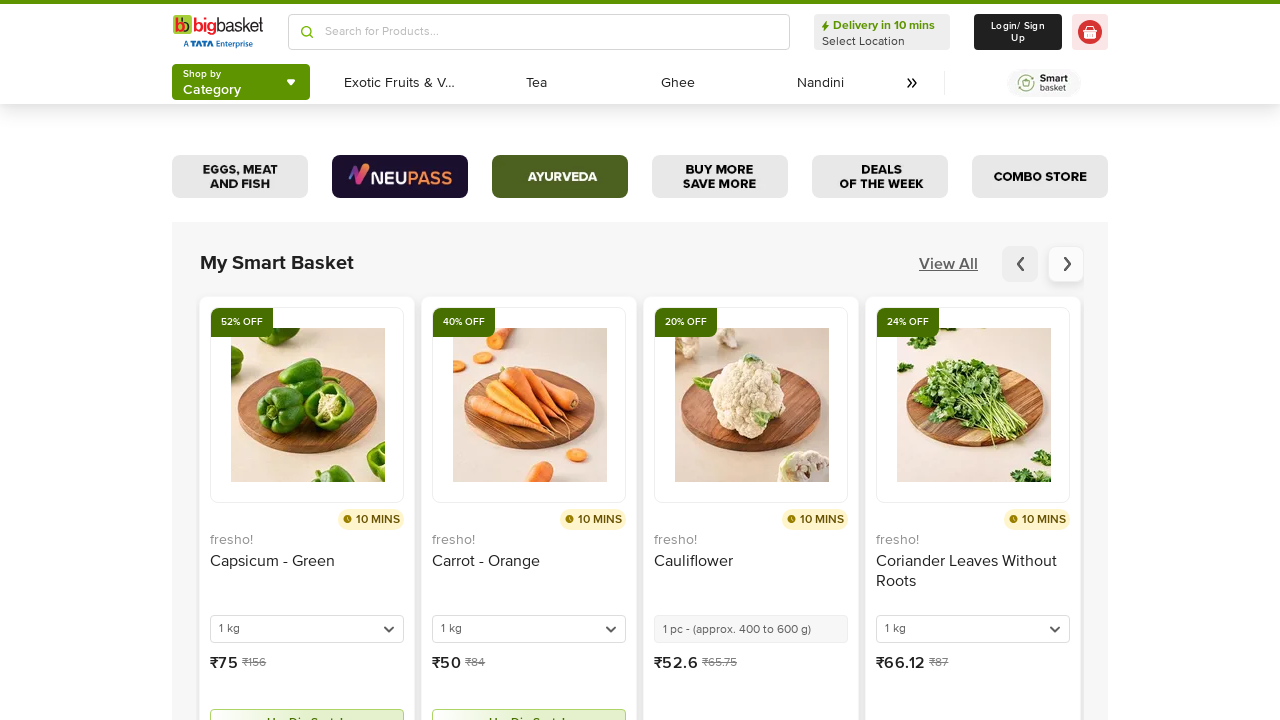

Navigated to BigBasket website
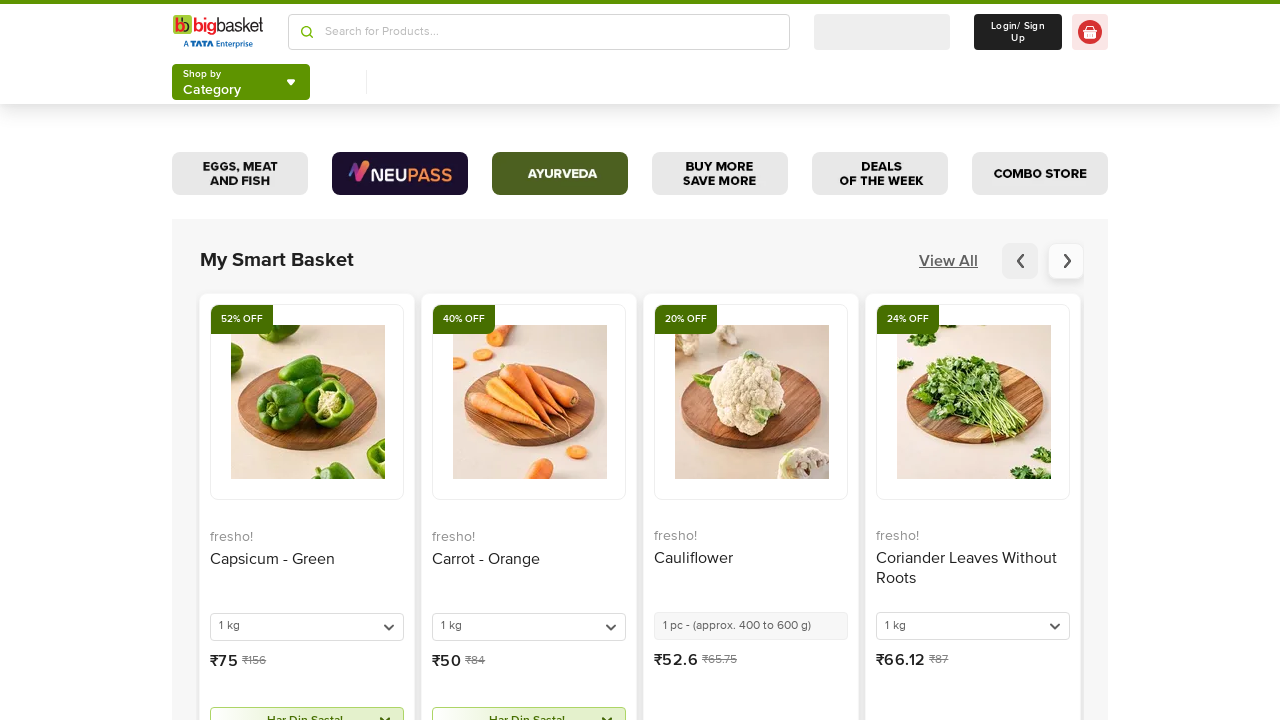

Performed page down scroll action
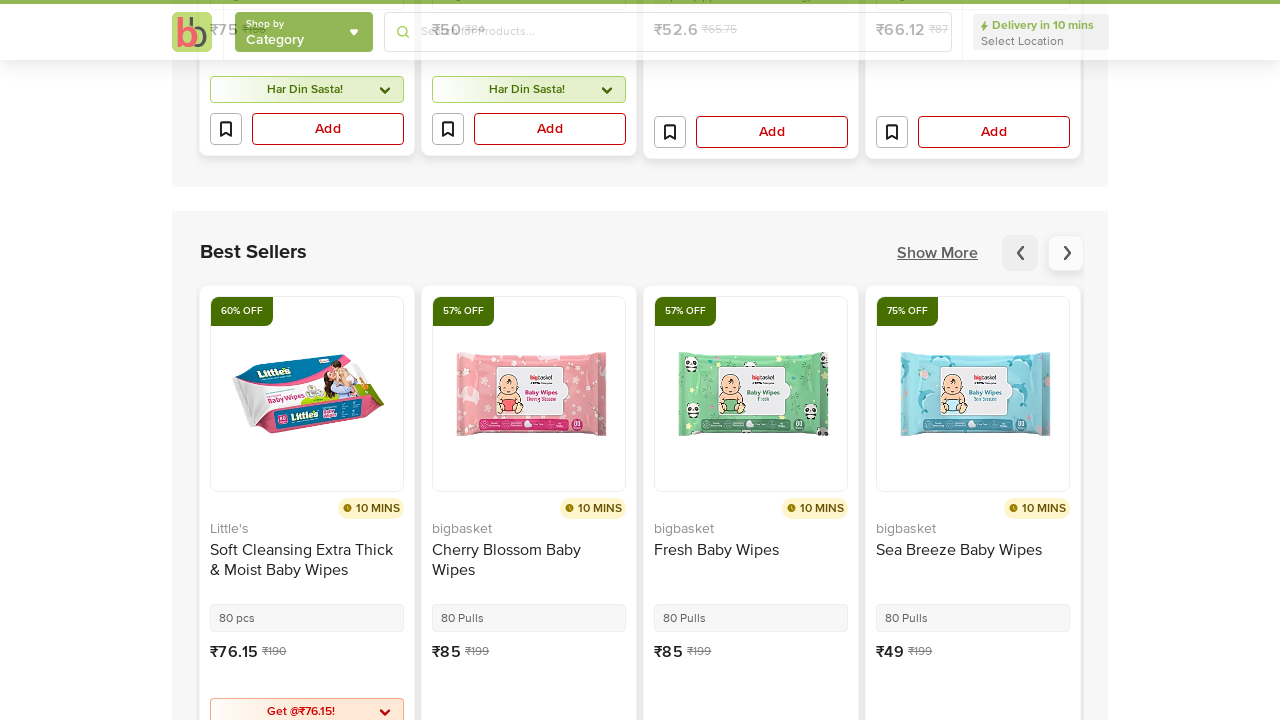

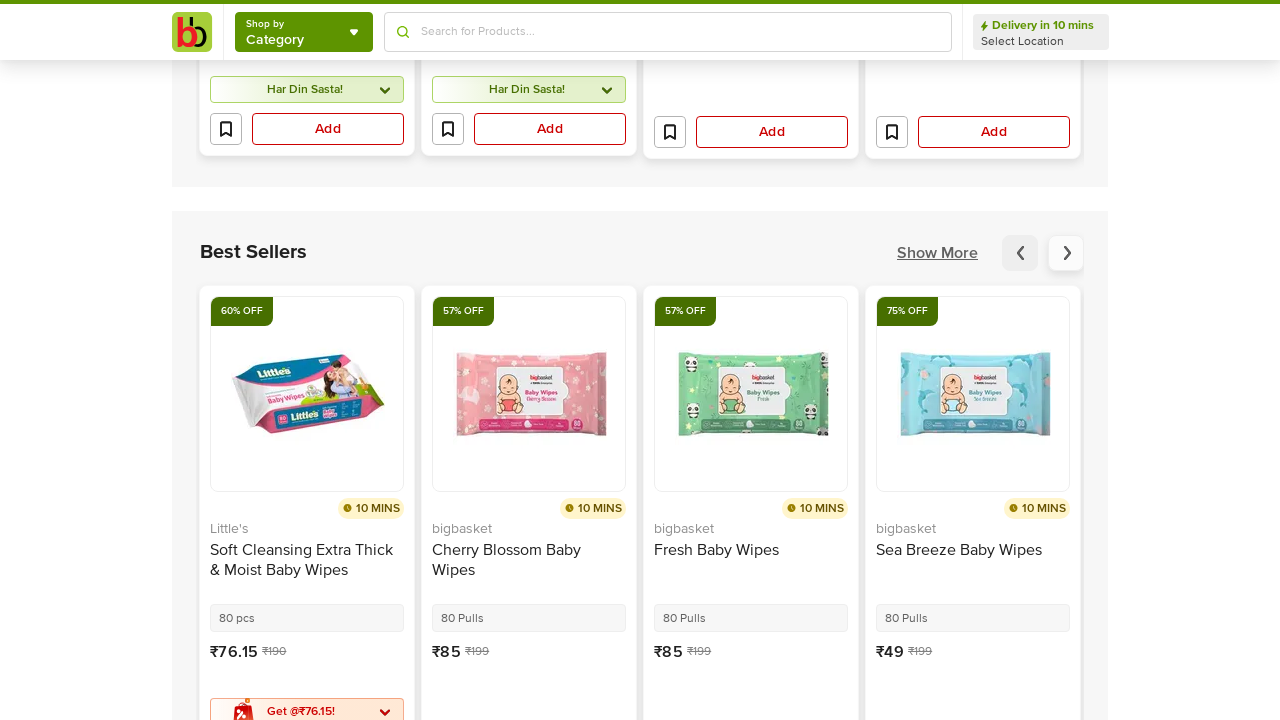